Tests single tab/popup handling by clicking a button that opens a new tab, interacting with elements on the new tab, and closing it

Starting URL: https://demo.automationtesting.in/Windows.html

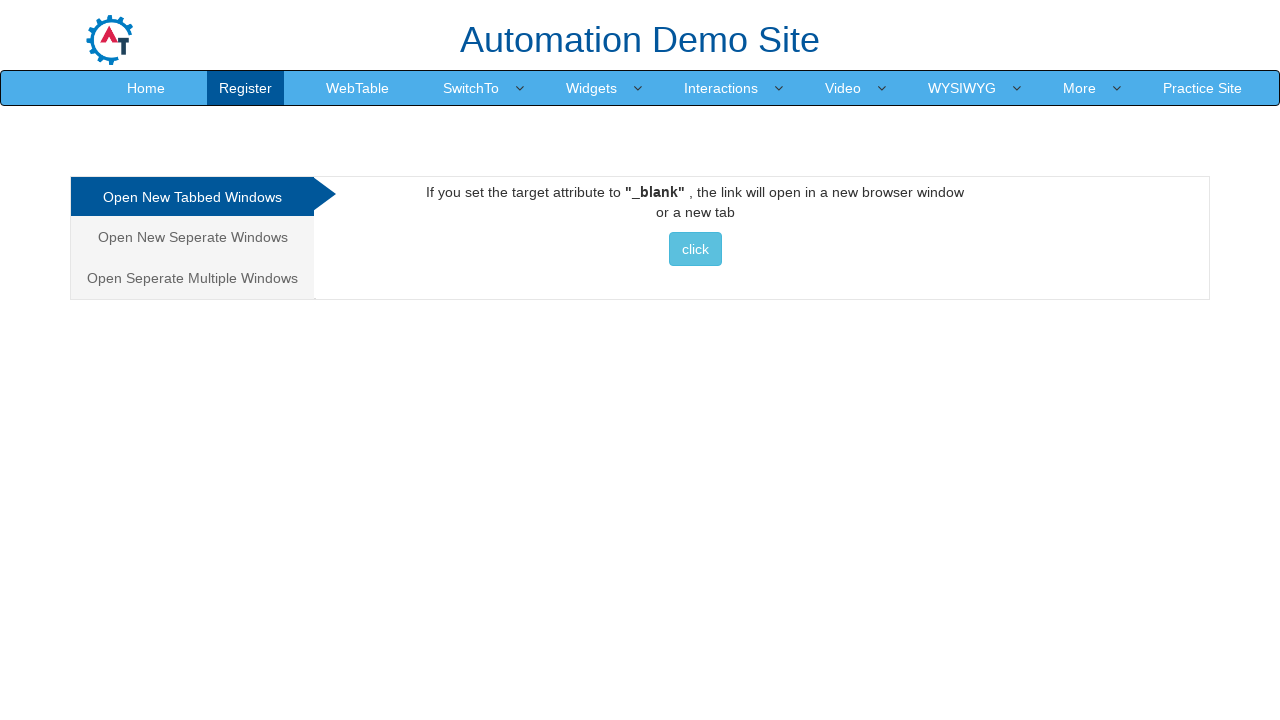

Clicked button to open new tab/popup at (695, 249) on button:has-text('click')
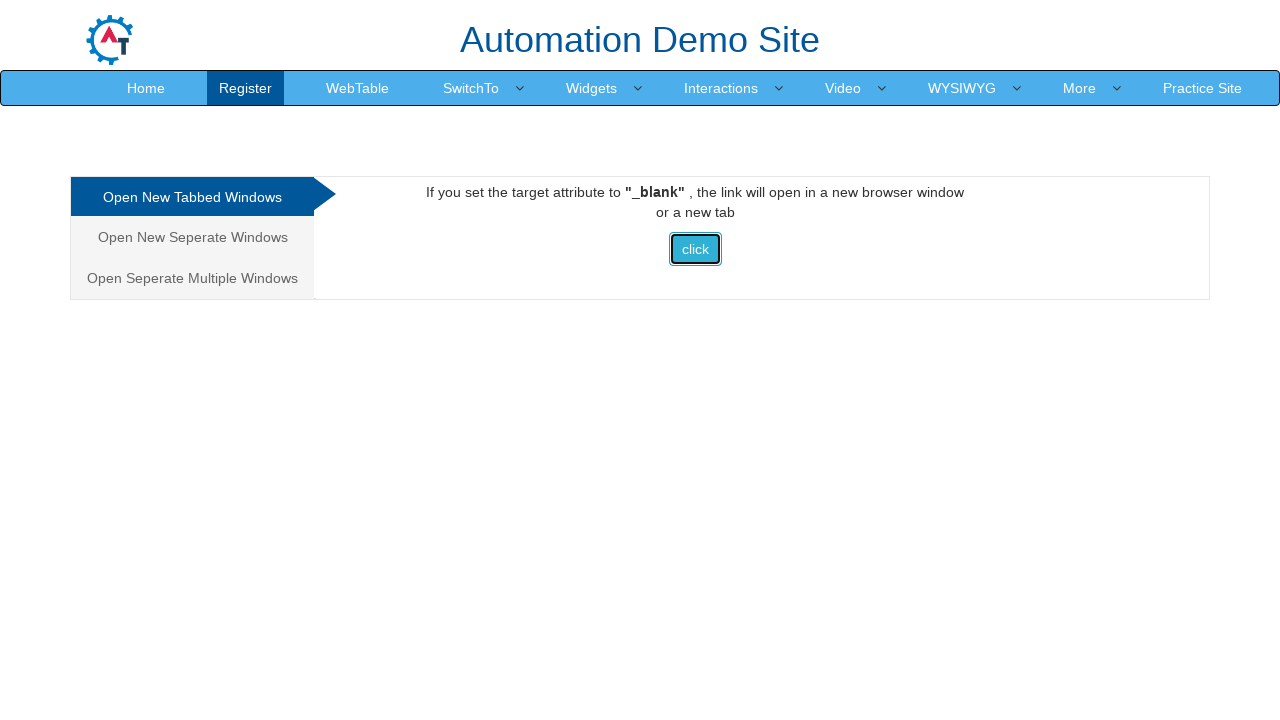

New tab loaded and ready
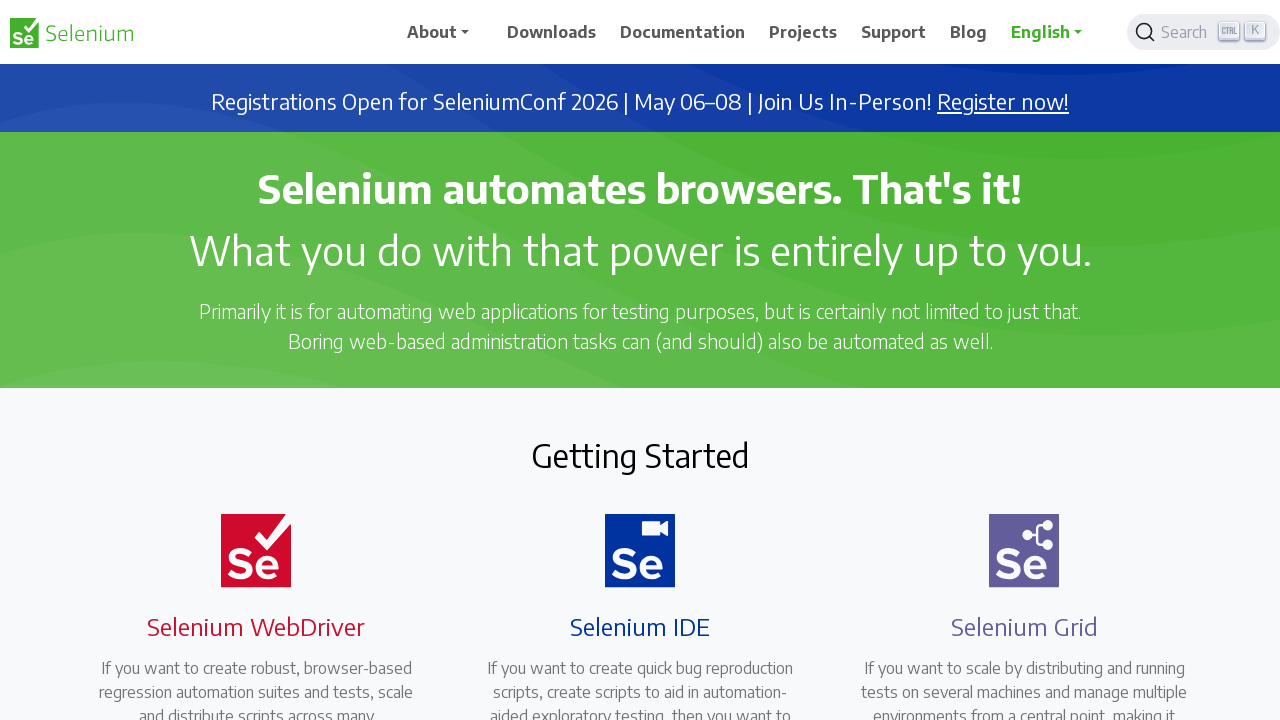

Clicked search placeholder in new tab at (1187, 32) on .DocSearch-Button-Placeholder
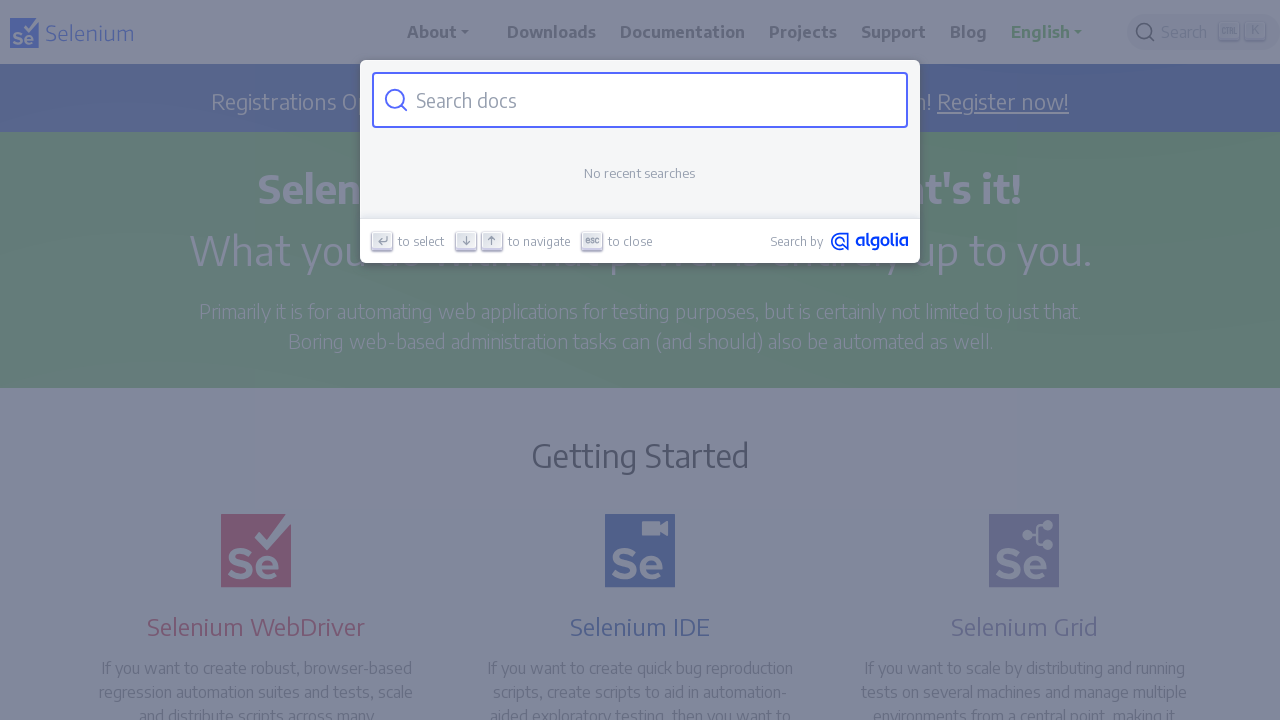

Filled search input with 'Playwright' on .DocSearch-Input
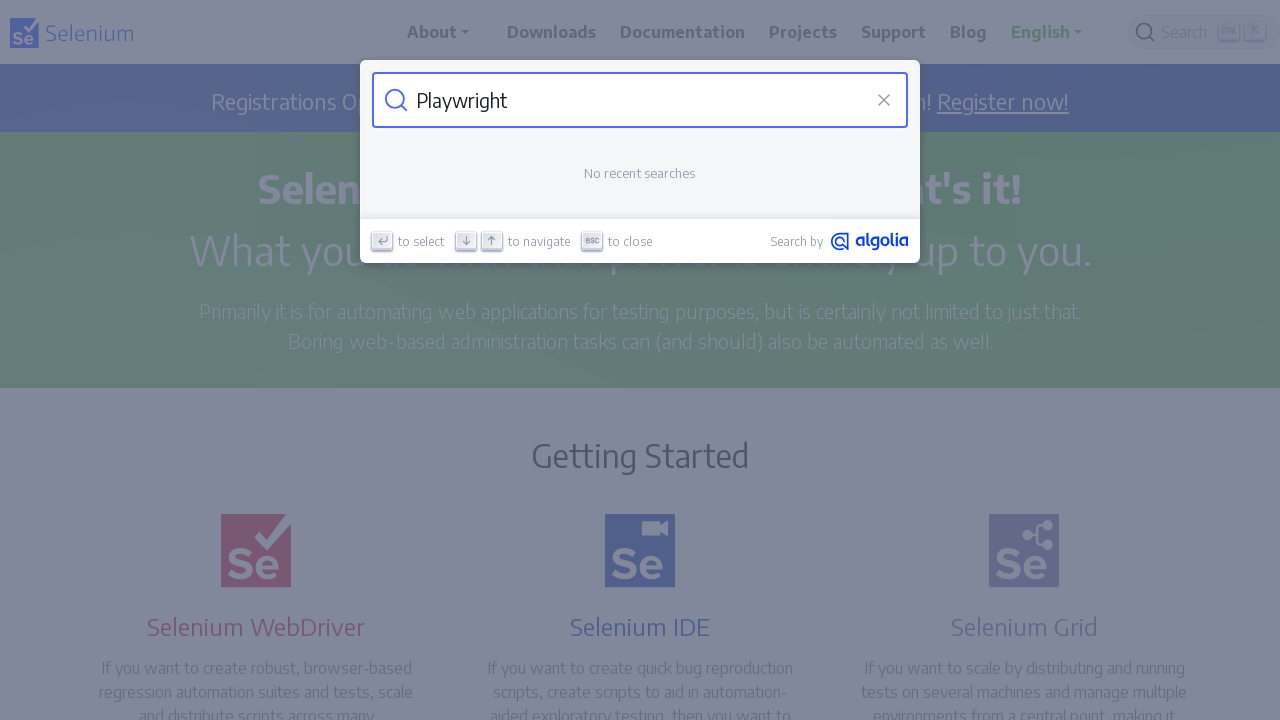

Waited 3 seconds for search results to load
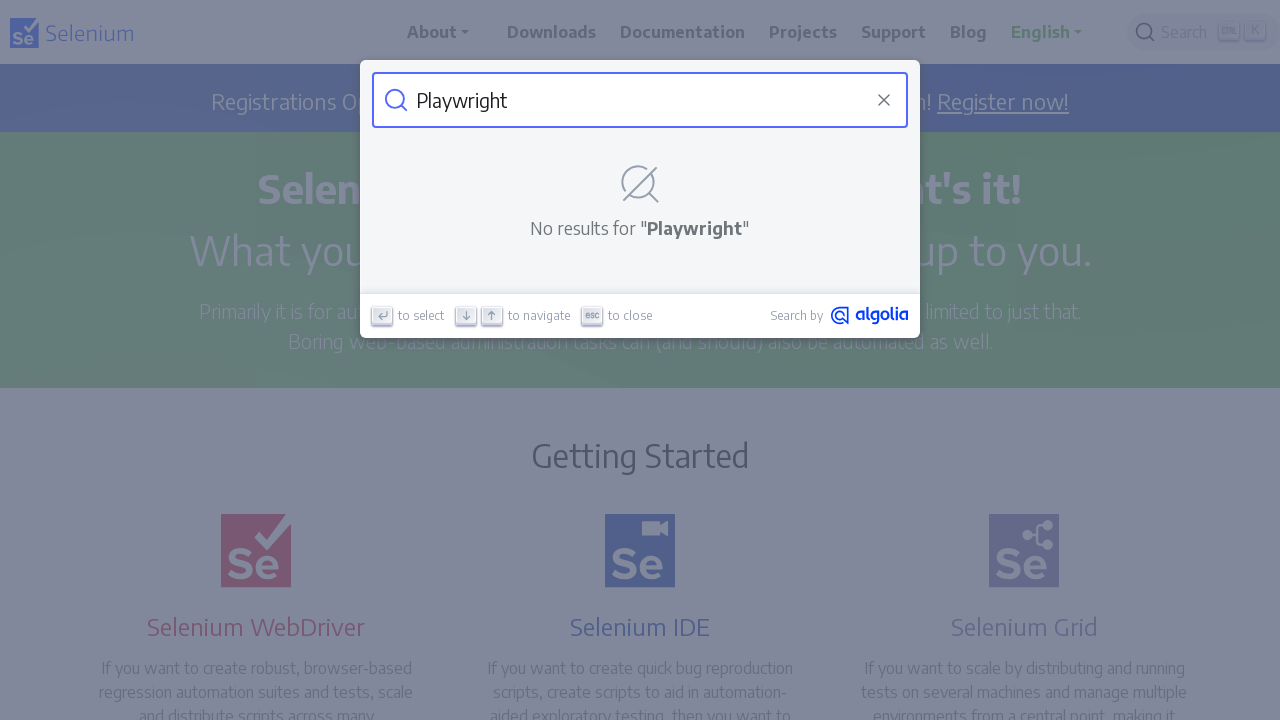

Closed the new tab
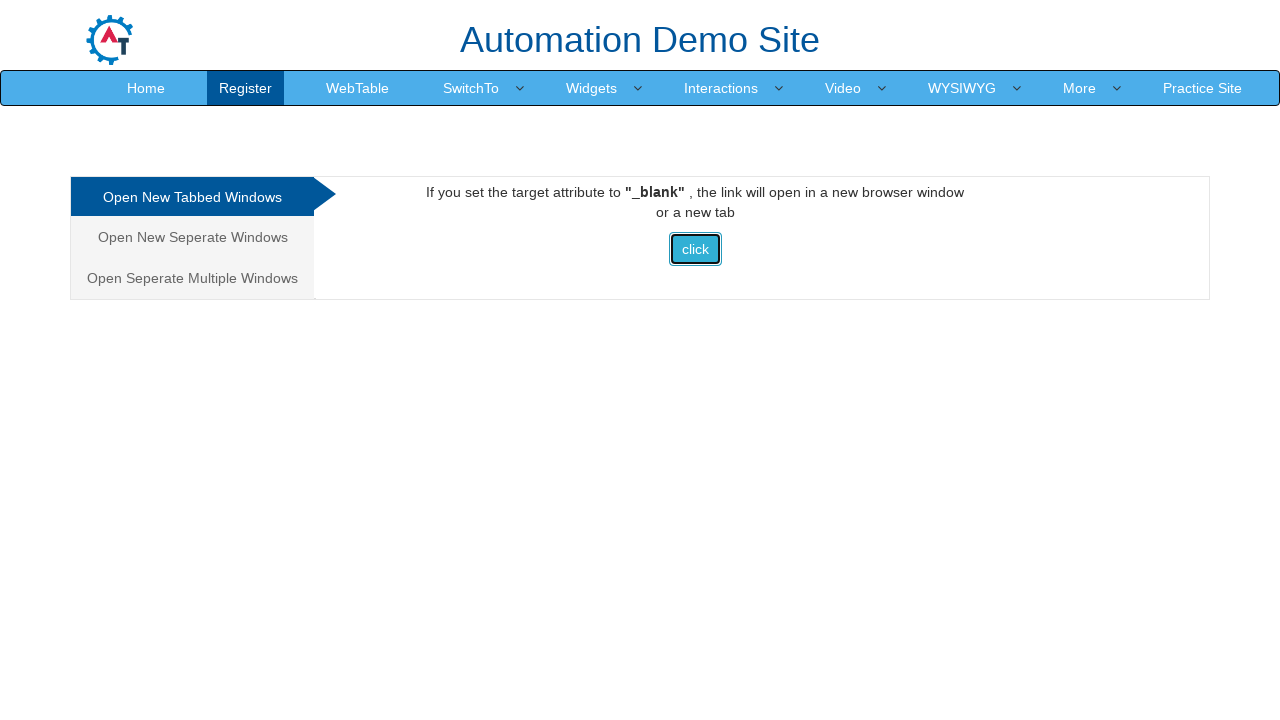

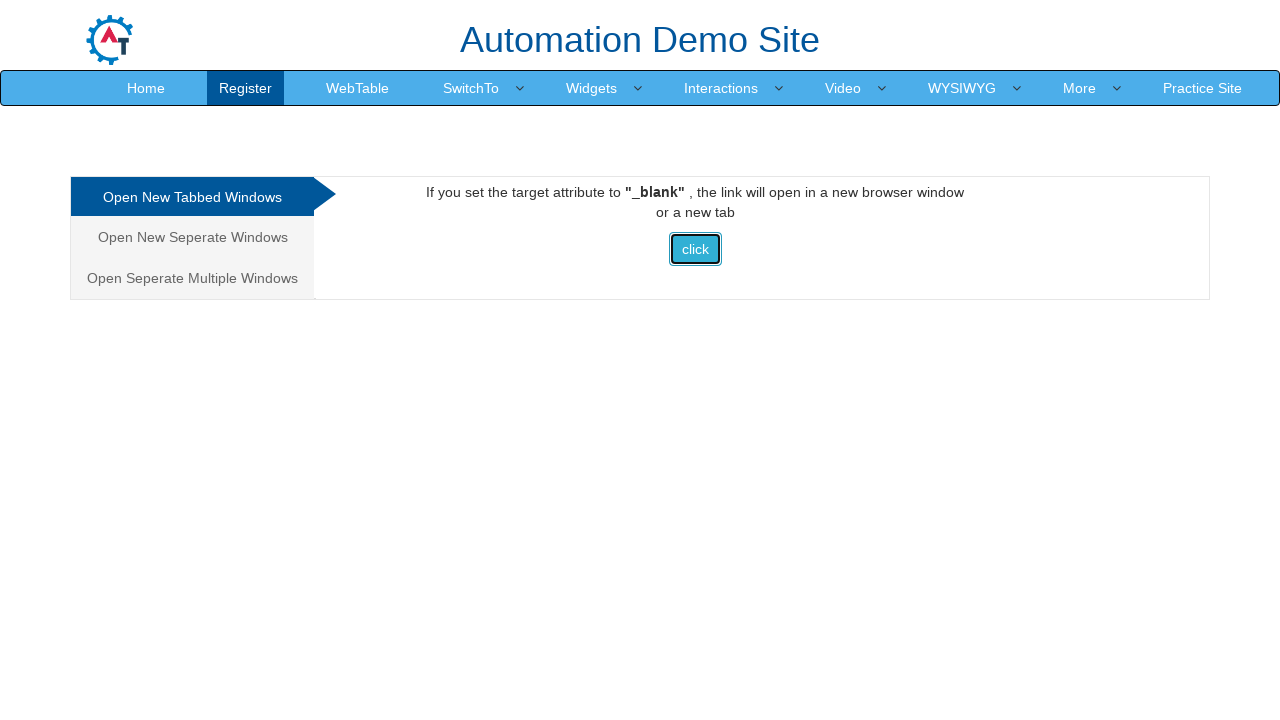